Tests scrolling functionality on a practice page and verifies table content by reading table rows and columns

Starting URL: https://rahulshettyacademy.com/AutomationPractice/

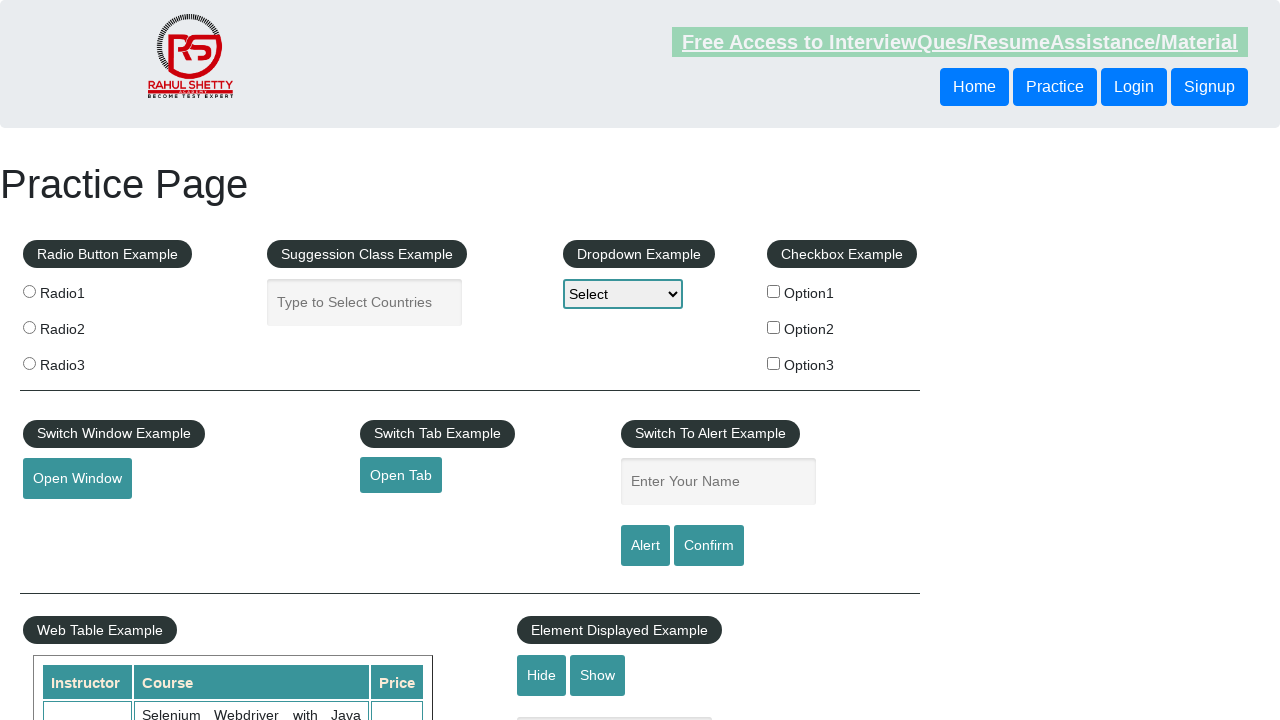

Scrolled down the page by 450 pixels
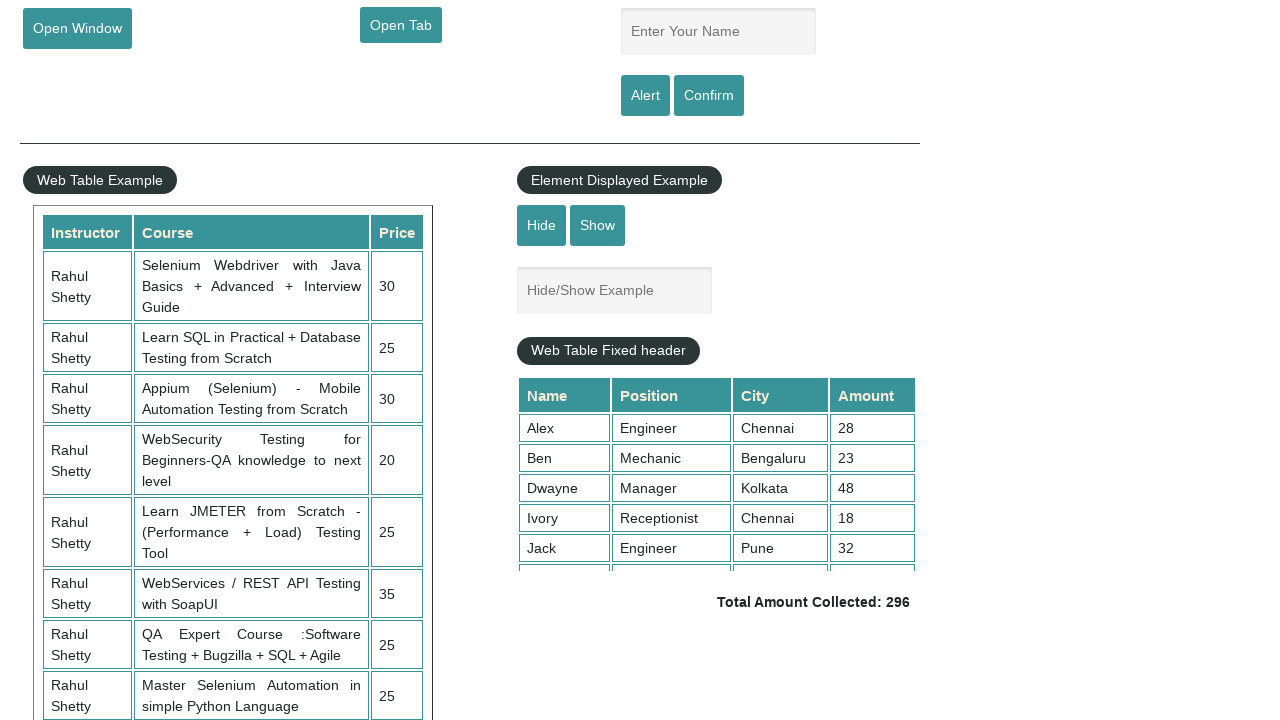

Table element with id 'product' is now visible
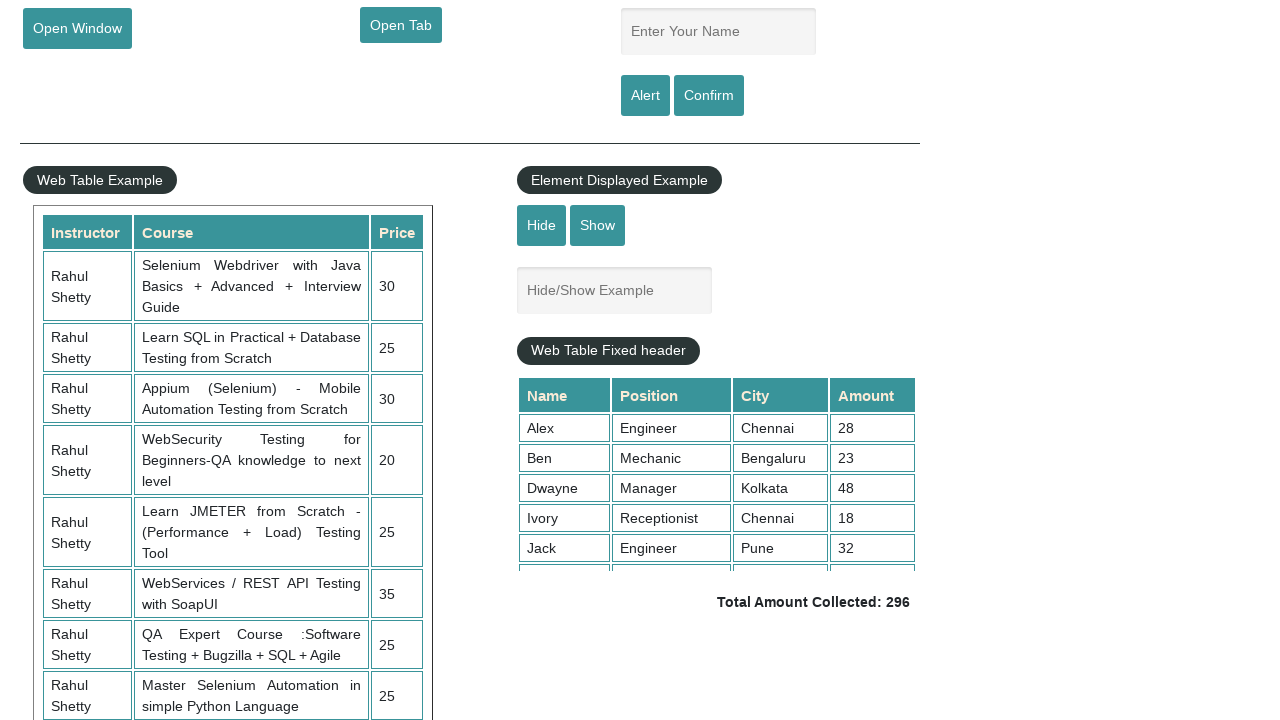

Verified table cell containing text '25' is present
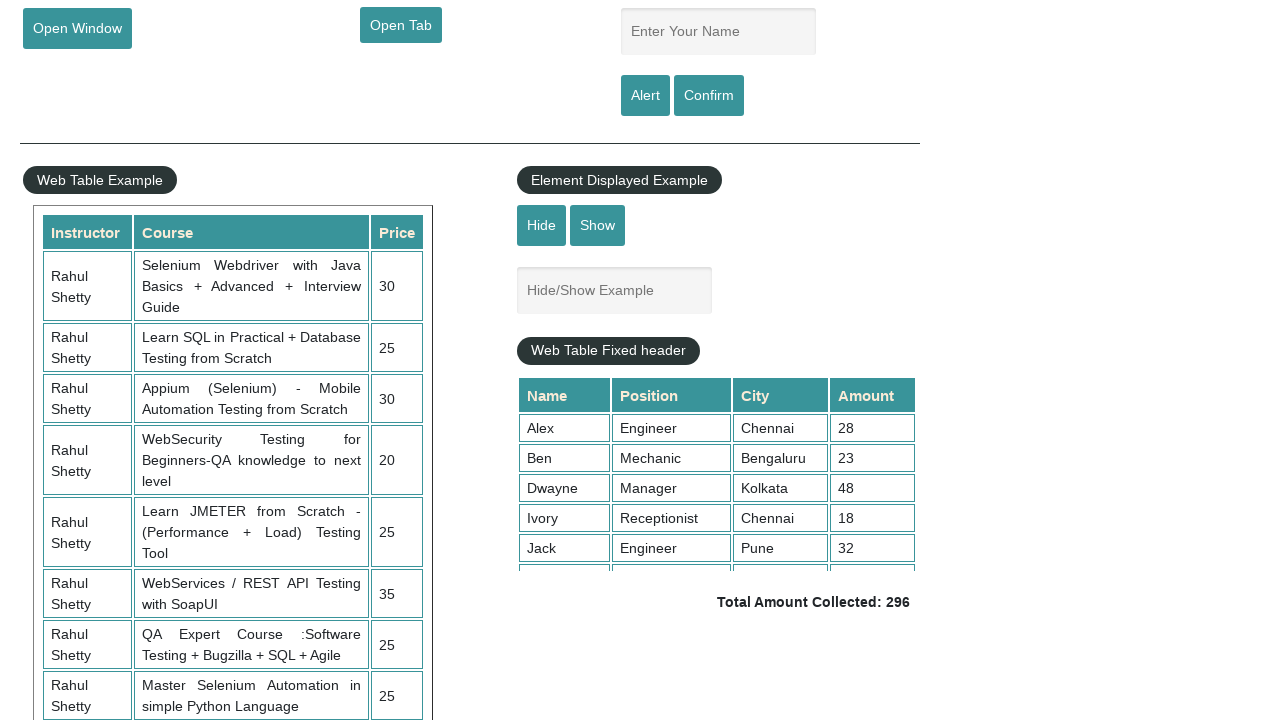

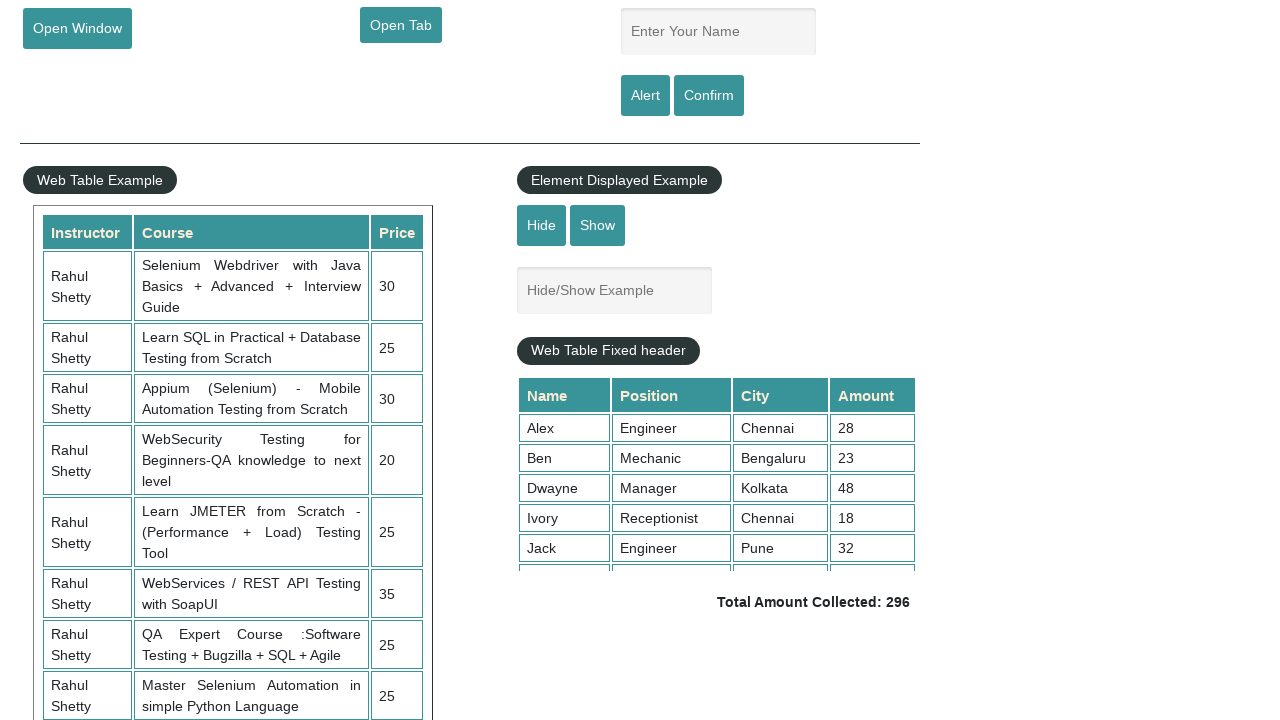